Fills out the student registration form with personal details including name, email, gender, phone number, date of birth, subjects, and address, then submits the form

Starting URL: https://demoqa.com/automation-practice-form

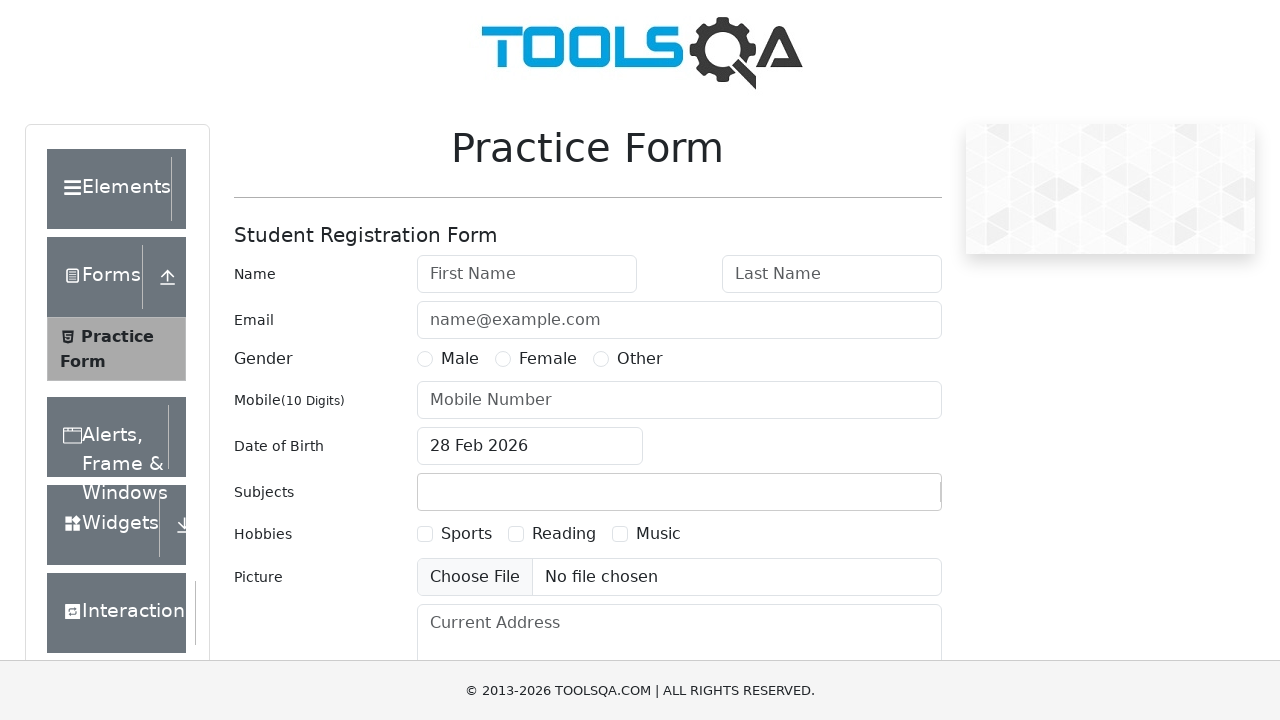

Filled first name field with 'Oleg' on input#firstName
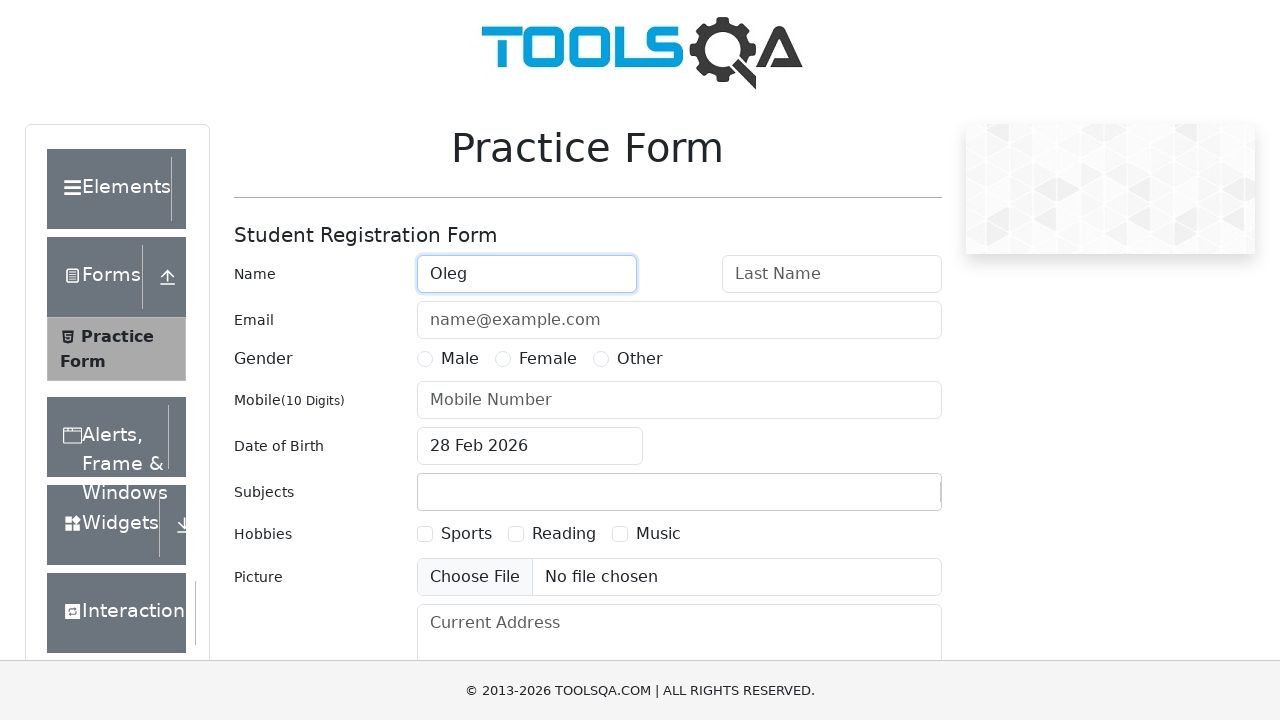

Filled last name field with 'Komarov' on input#lastName
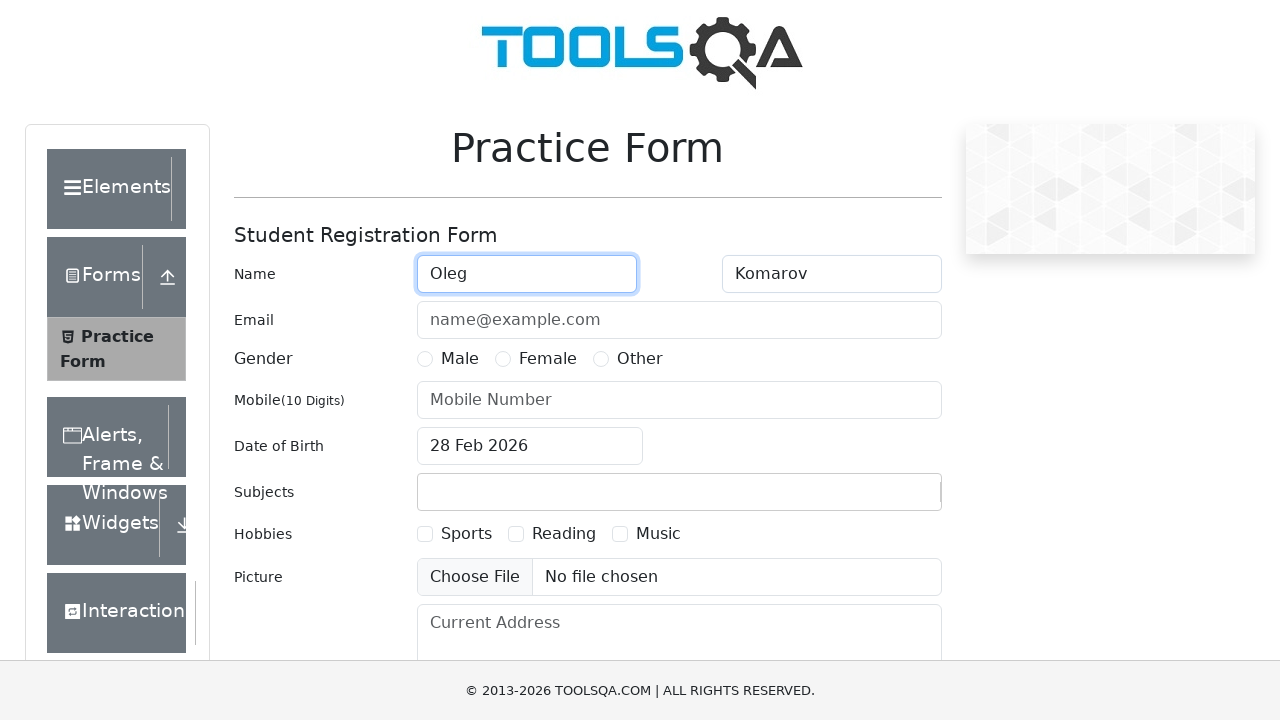

Filled email field with 'testmail@yandex.ru' on input#userEmail
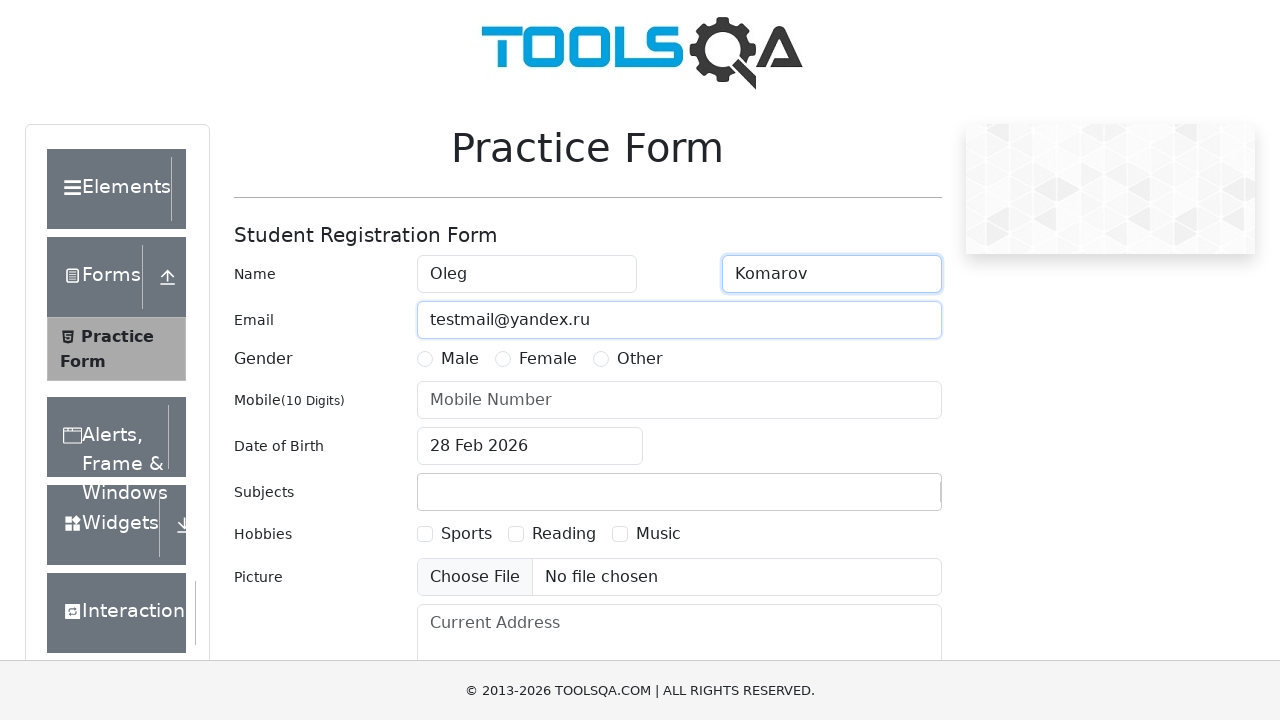

Selected Male gender option at (460, 359) on label[for='gender-radio-1']
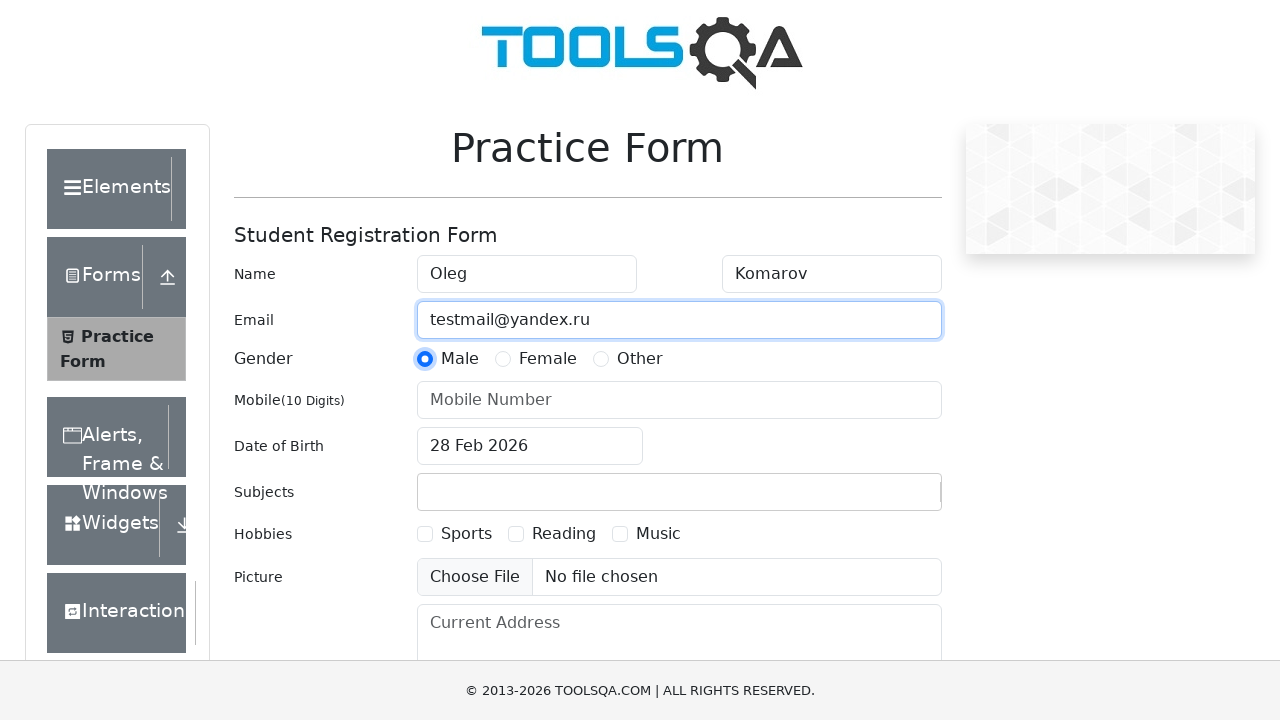

Filled phone number field with '89991114488' on input#userNumber
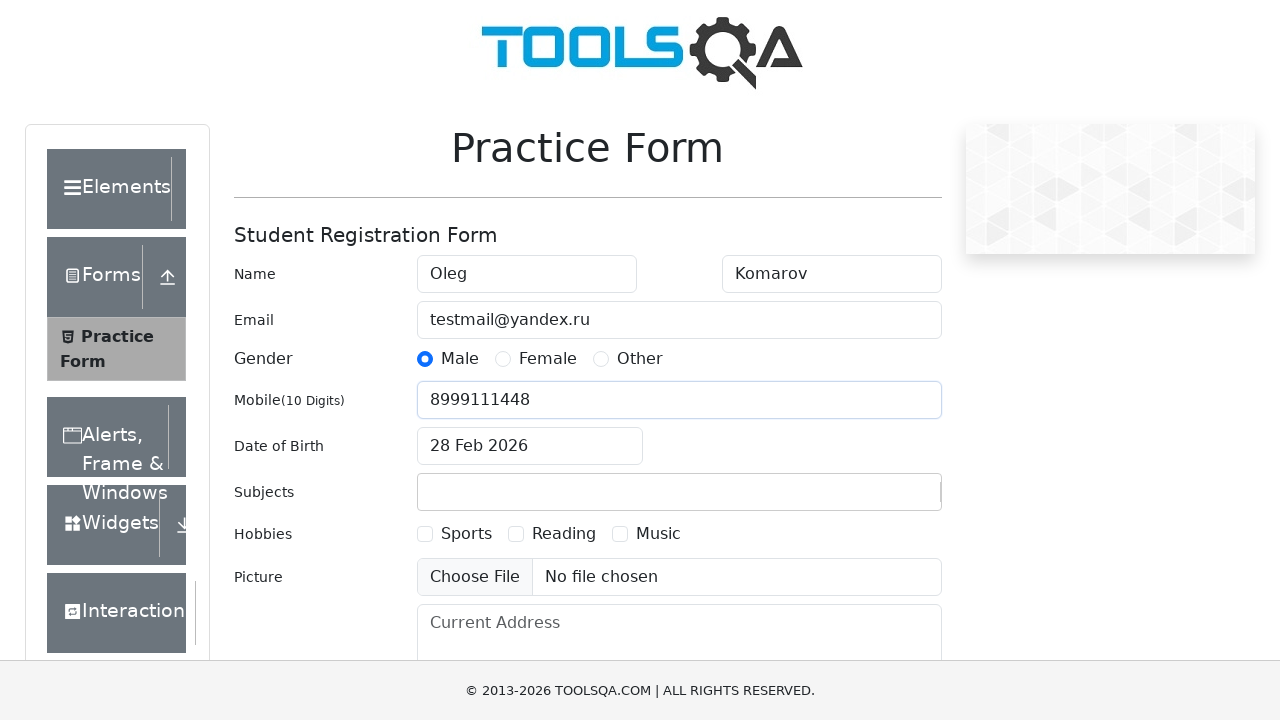

Clicked date of birth input field at (530, 446) on input#dateOfBirthInput
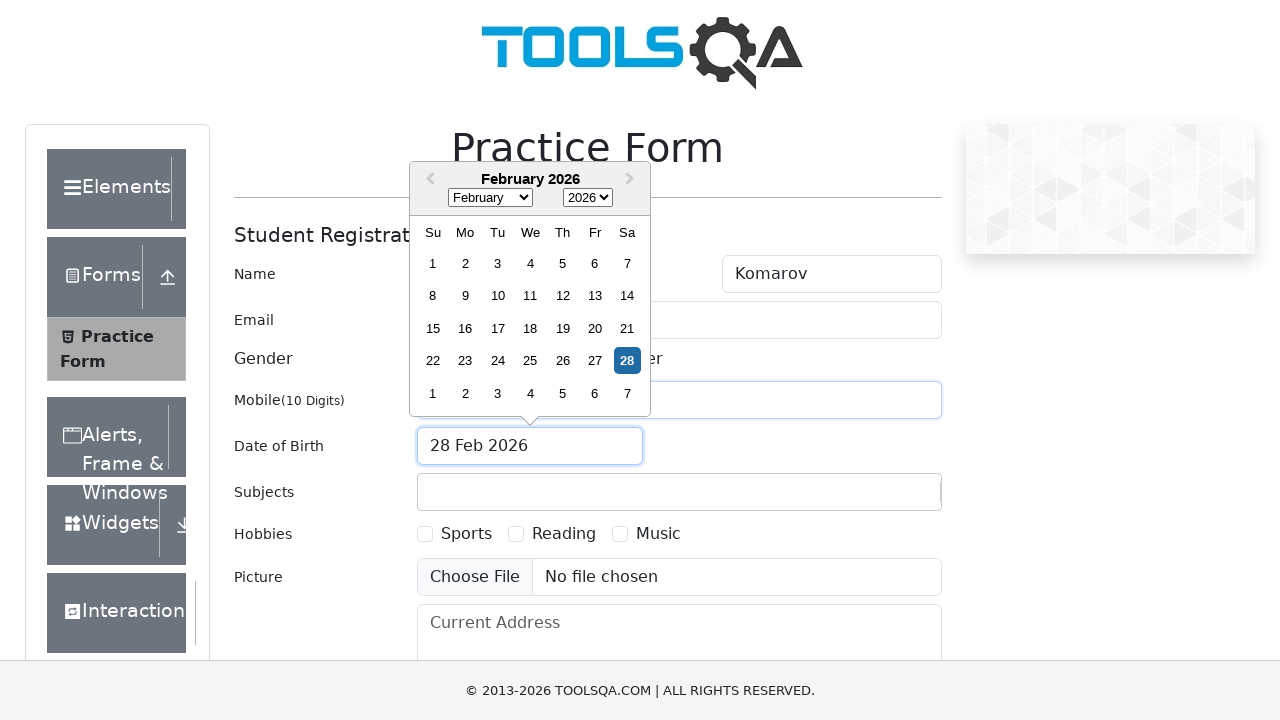

Selected all text in date field
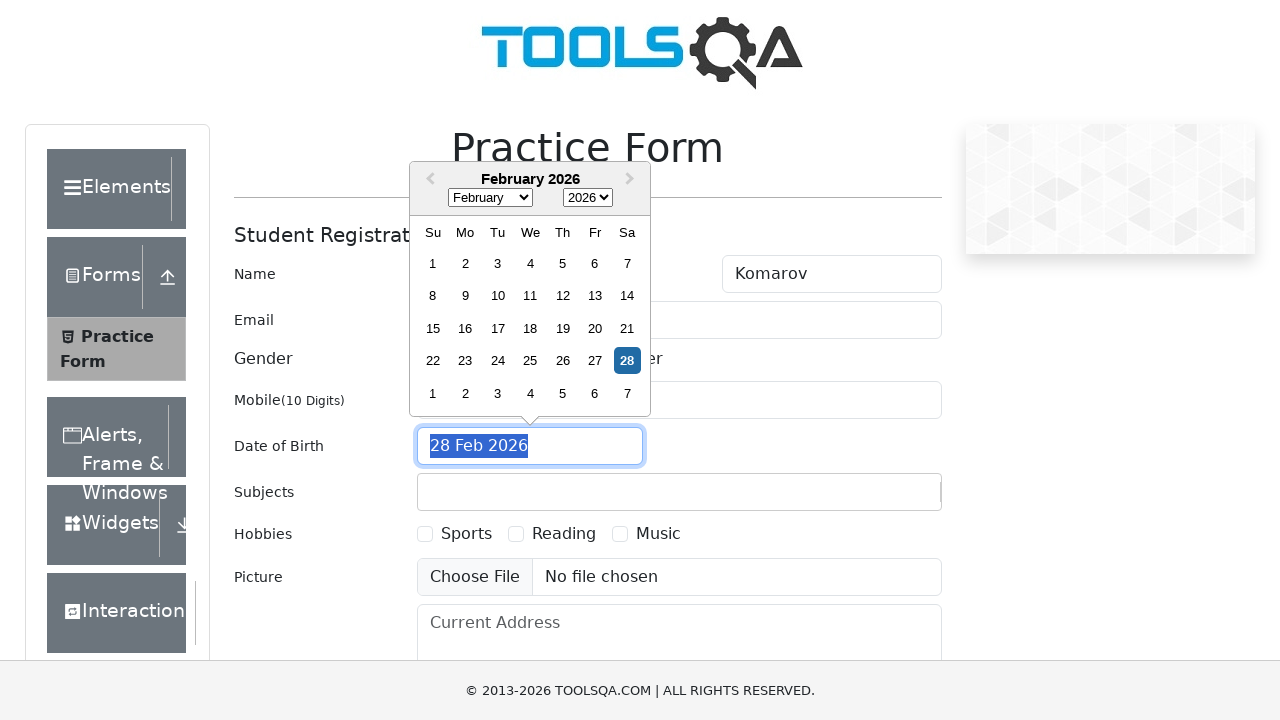

Entered date of birth '11 Aug 2023'
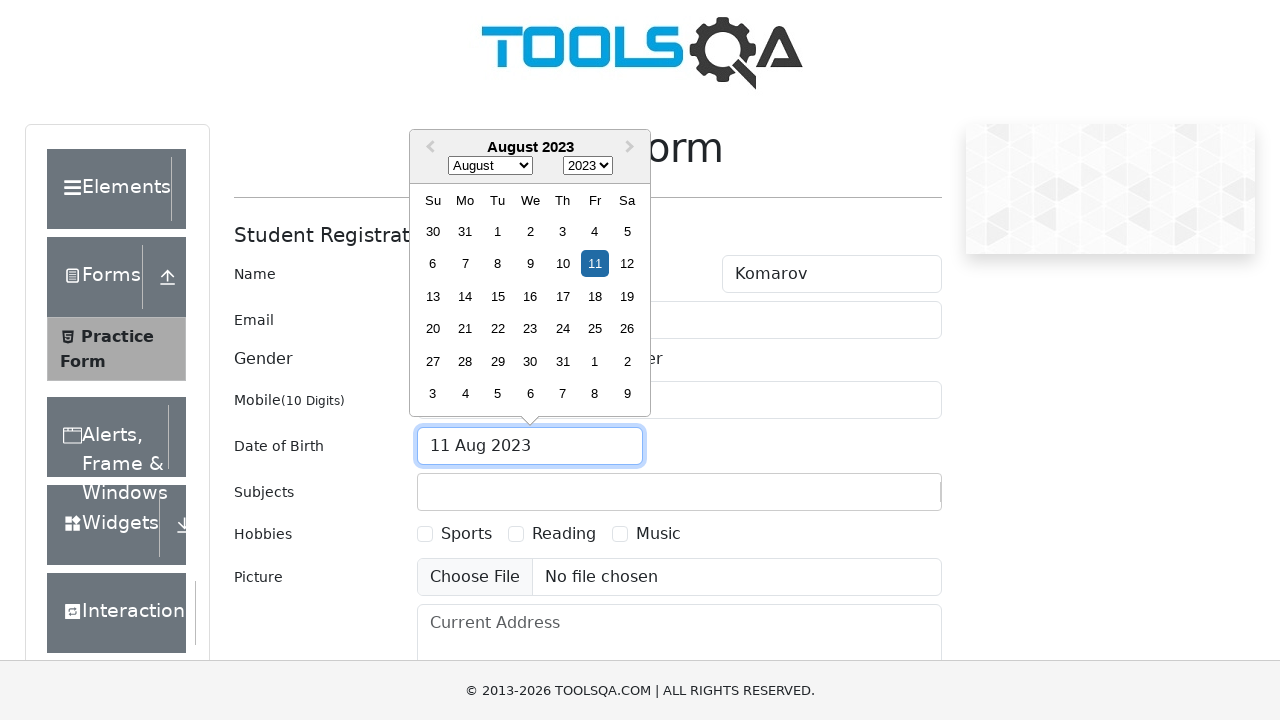

Confirmed date of birth entry
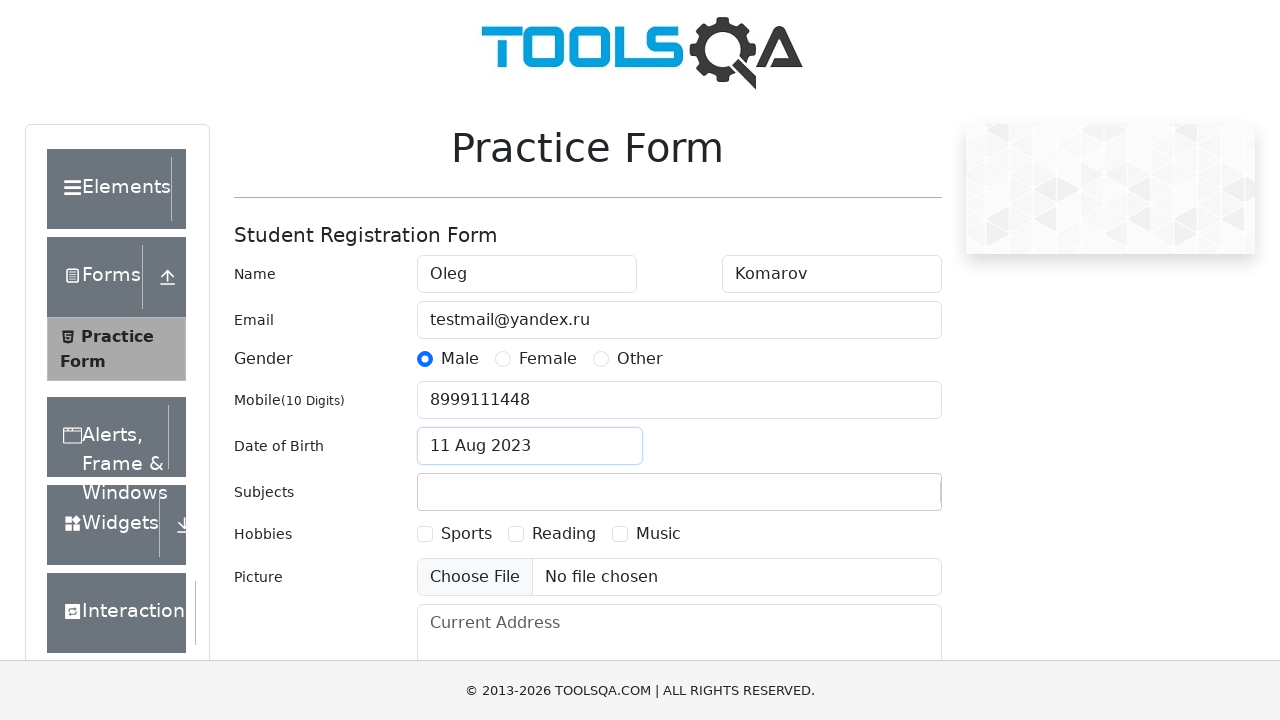

Entered 'c' in subjects field on #subjectsInput
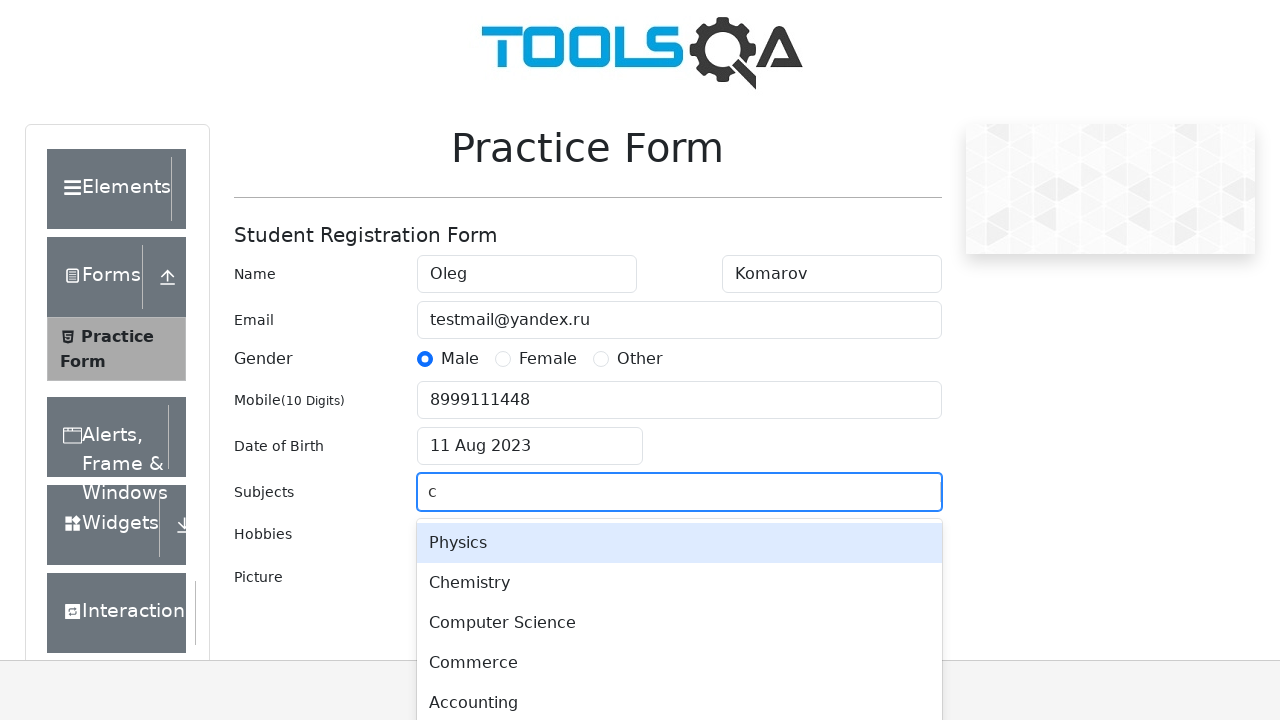

Selected subject from dropdown
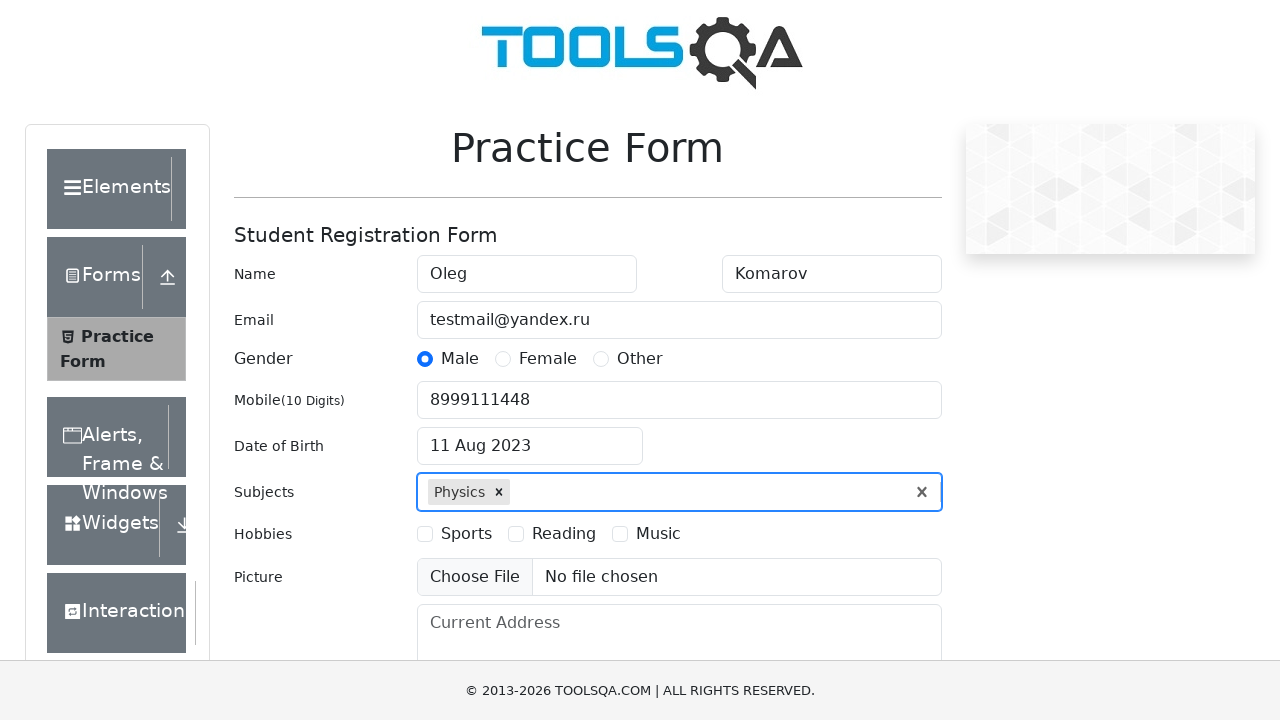

Filled current address field with '3 метра над уровнем неба' on textarea#currentAddress
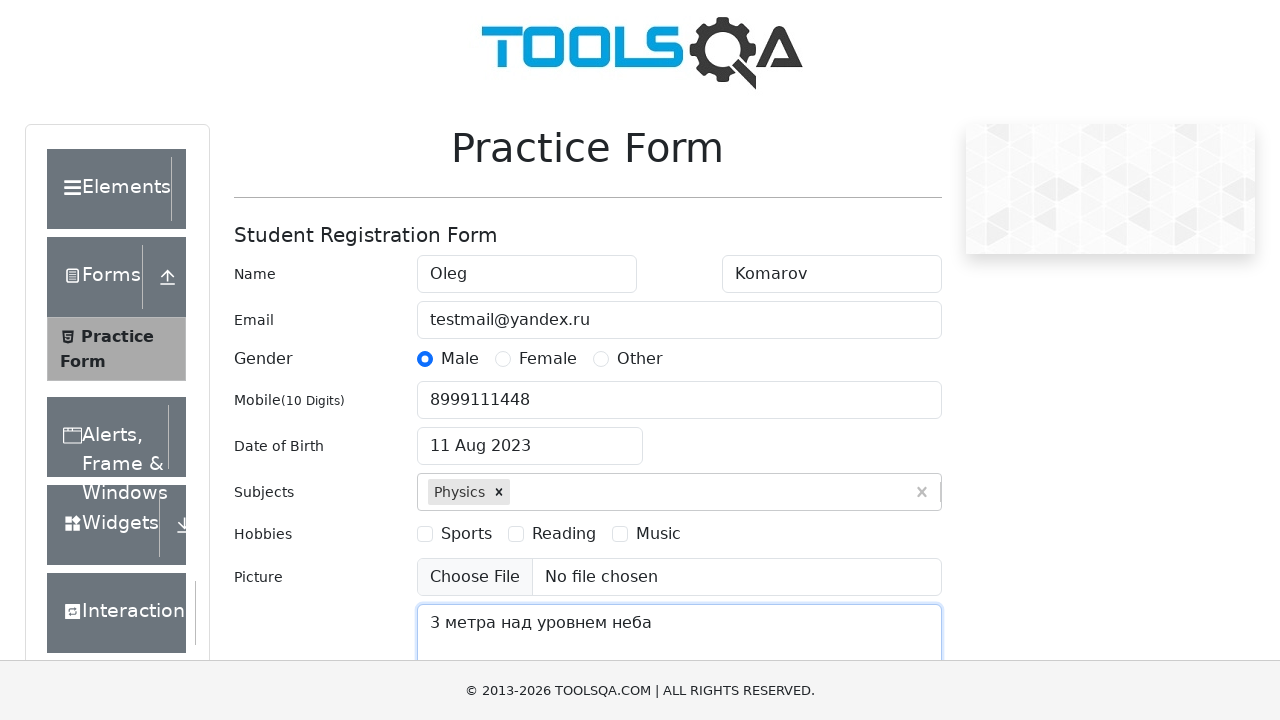

Clicked submit button to submit the form at (885, 499) on #submit
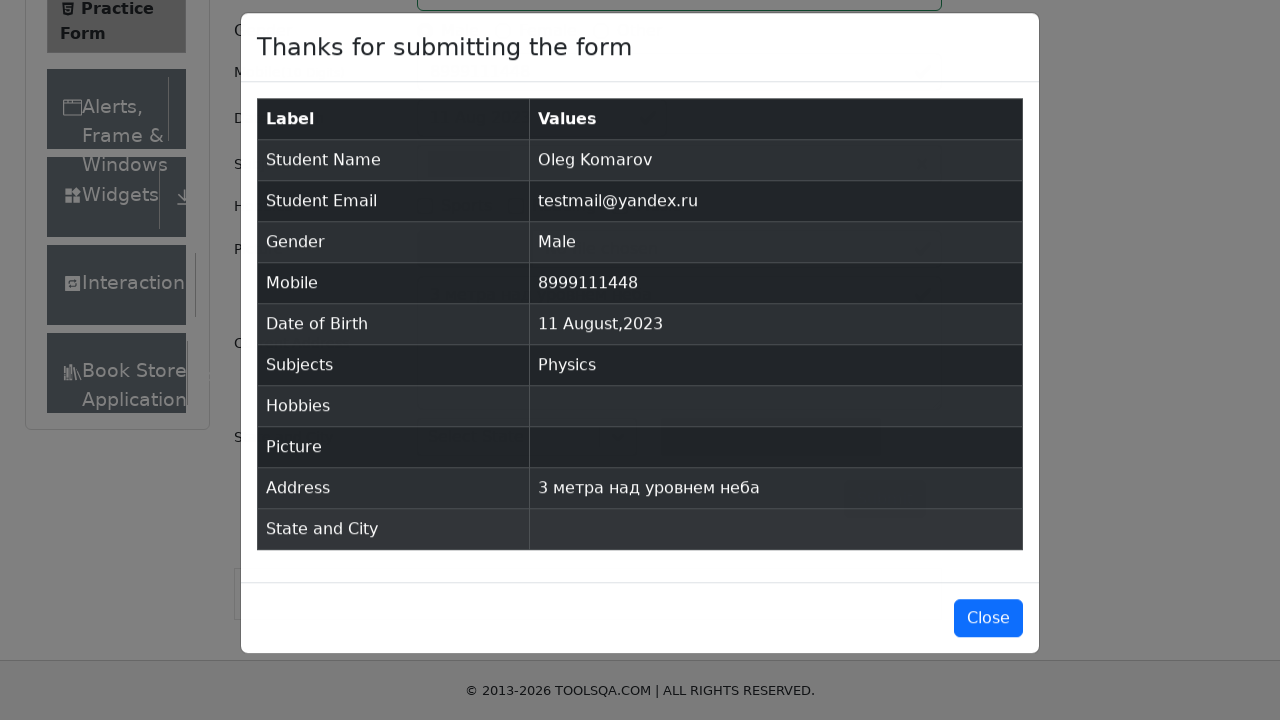

Form submission results modal appeared
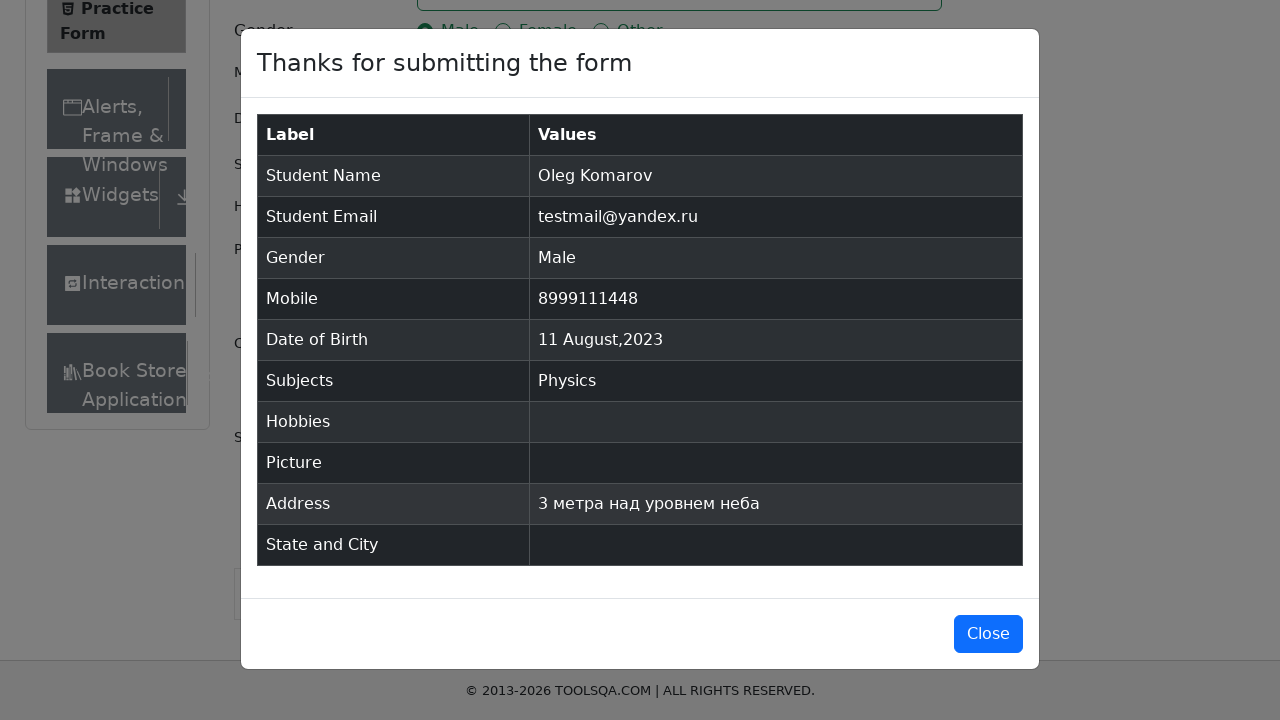

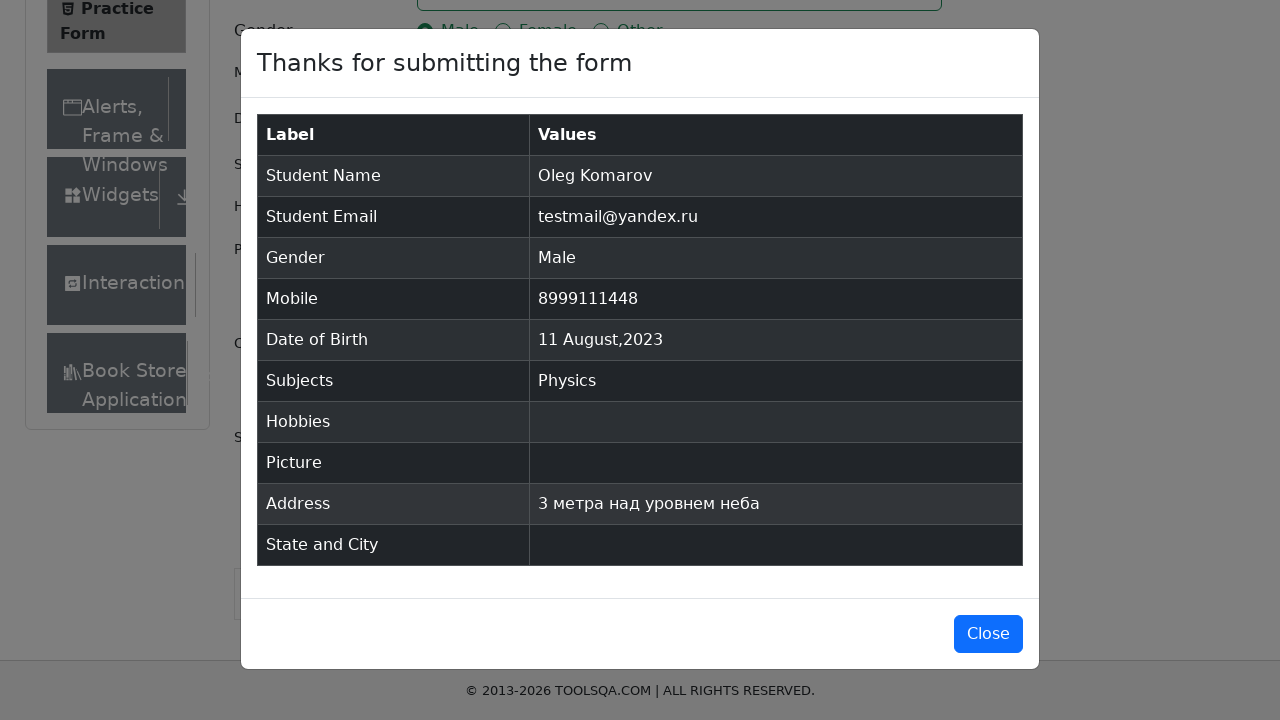